Tests right-click context menu functionality, handles an alert dialog, navigates to a new page via link click, and verifies content in the newly opened tab

Starting URL: https://the-internet.herokuapp.com/context_menu

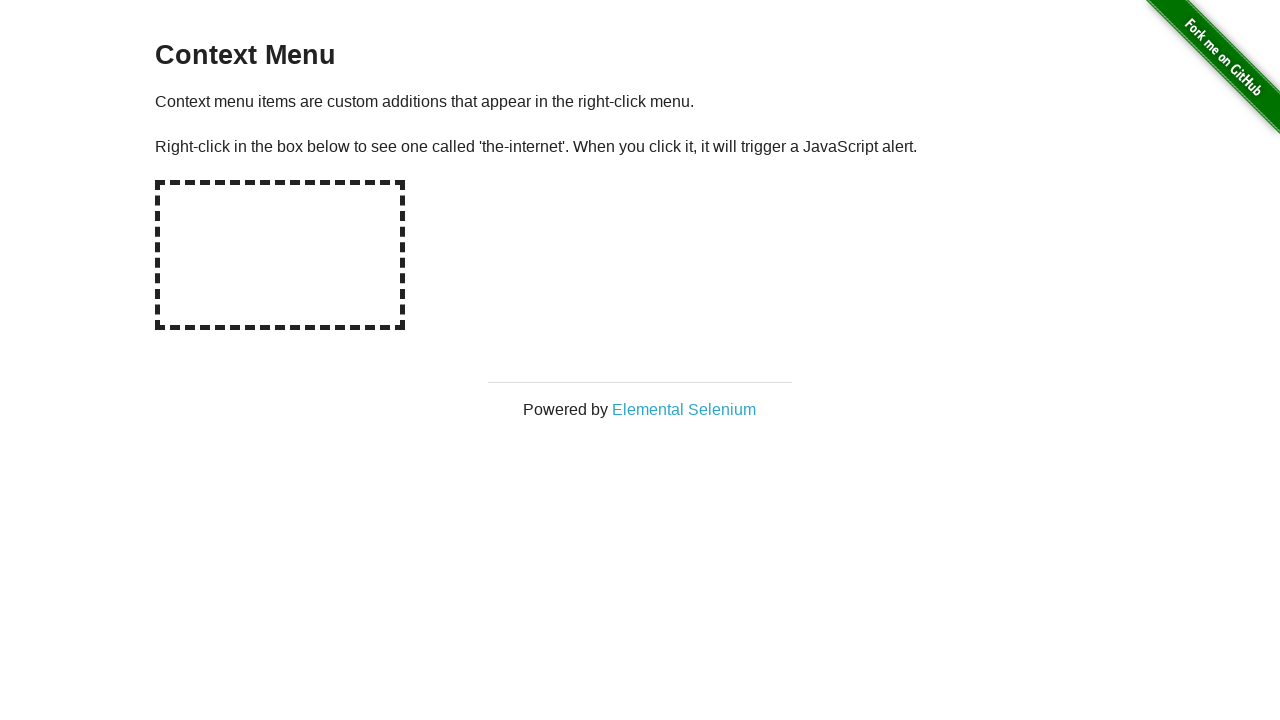

Located the hot-spot area for right-click testing
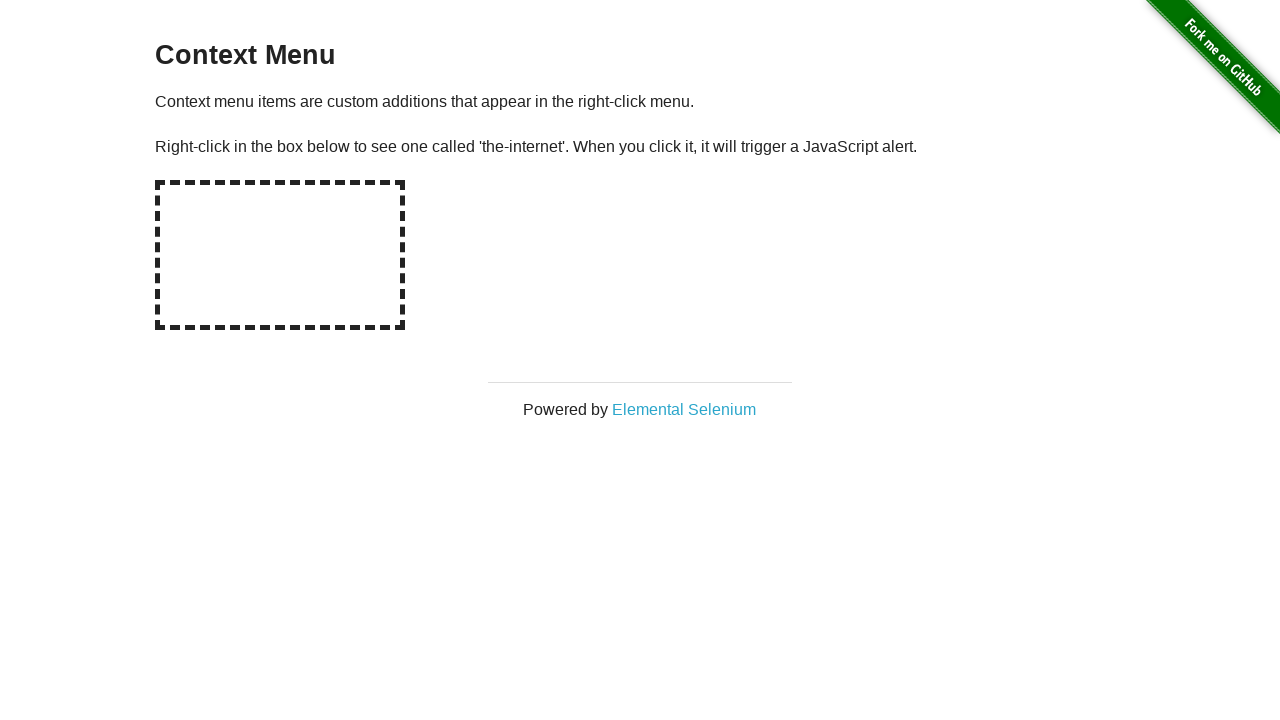

Right-clicked on the hot-spot to trigger context menu at (280, 255) on #hot-spot
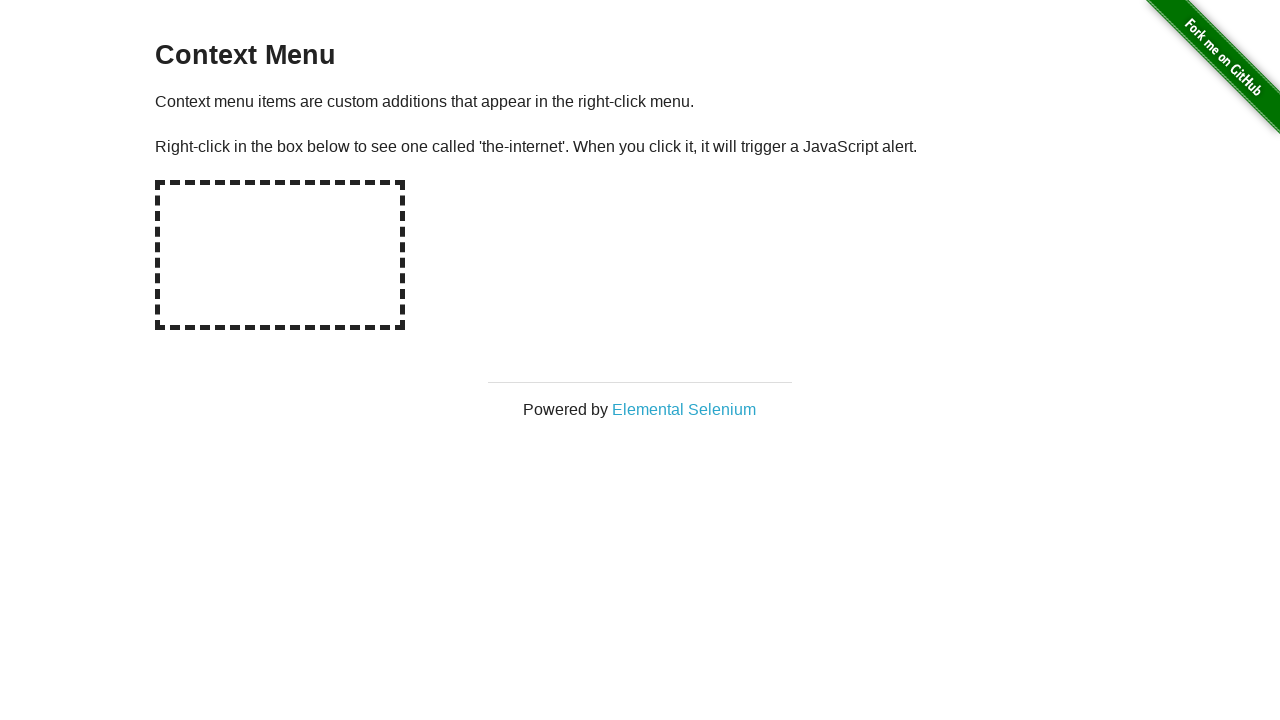

Set up alert dialog handler to accept dialogs
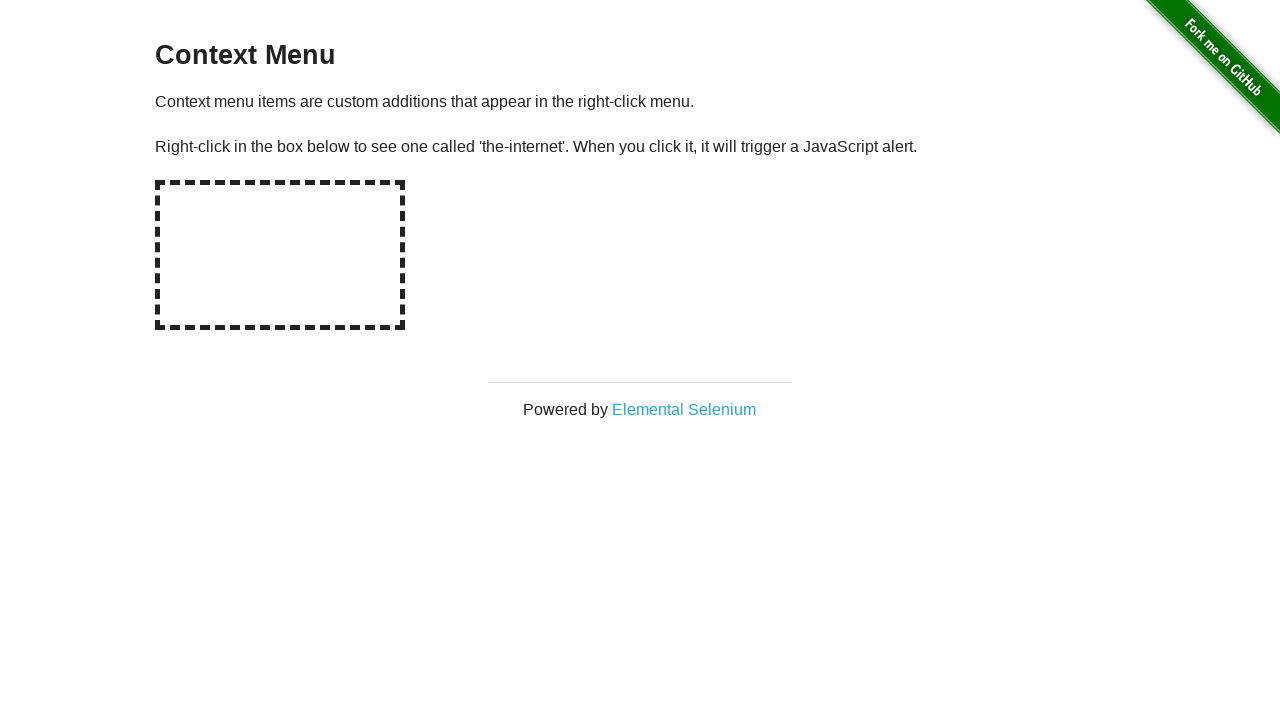

Clicked on Elemental Selenium link, new popup window expected at (684, 409) on text='Elemental Selenium'
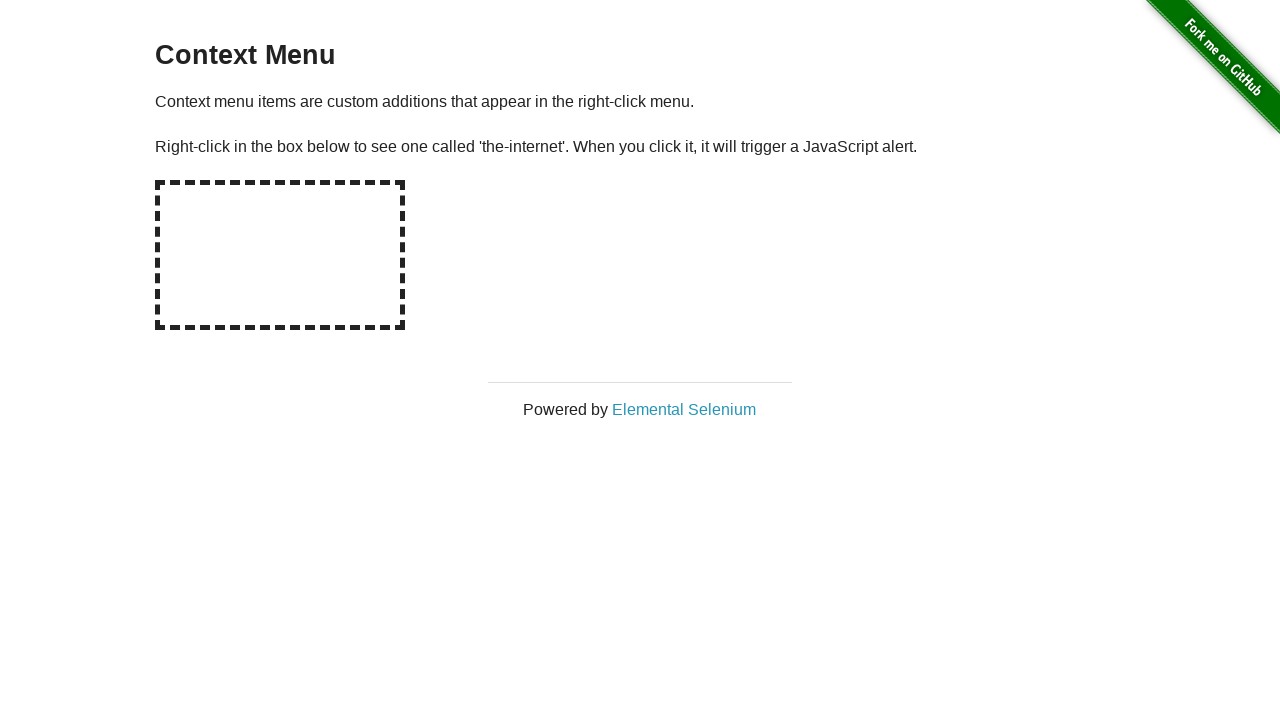

Switched to newly opened popup page
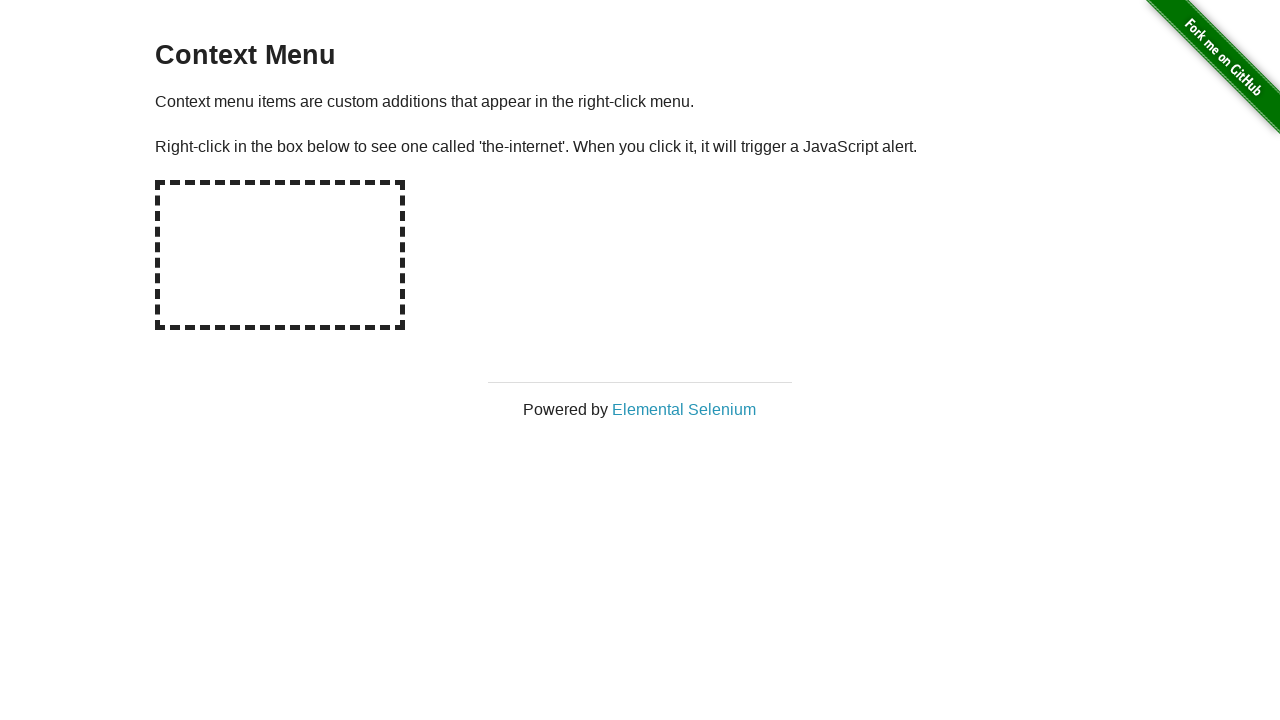

Waited for h1 element to load on new page
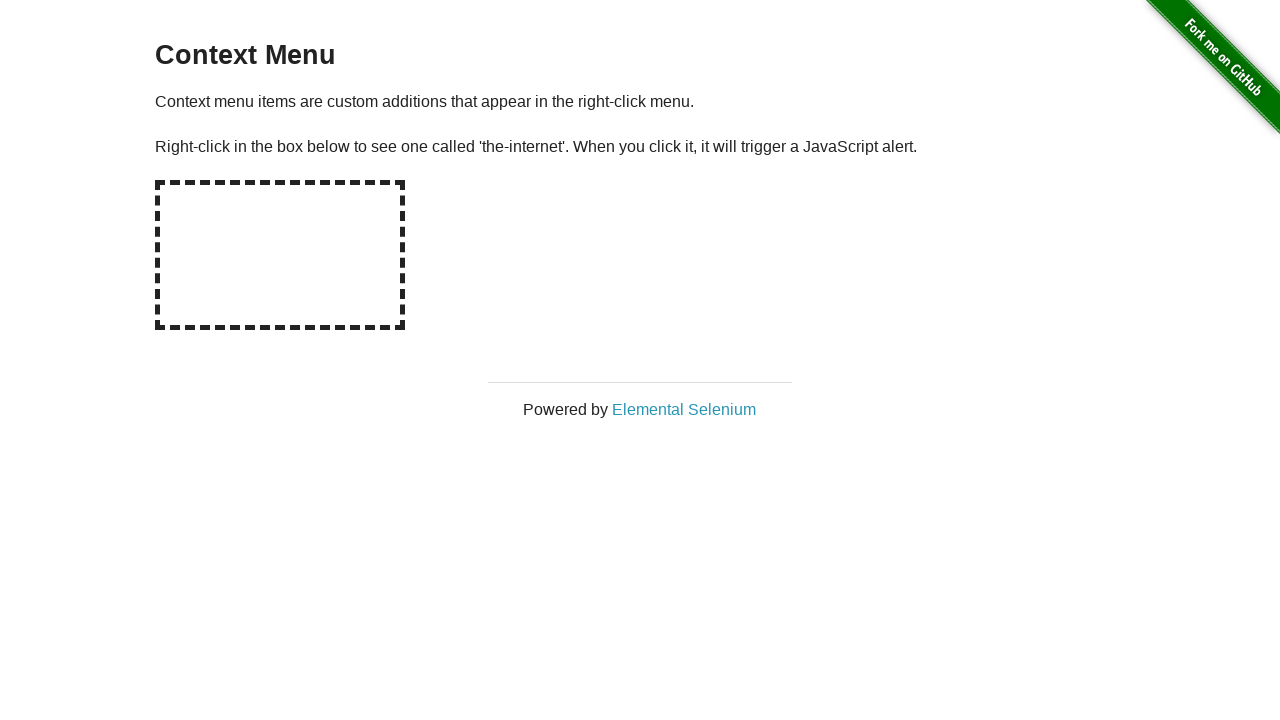

Verified h1 element contains 'Elemental Selenium'
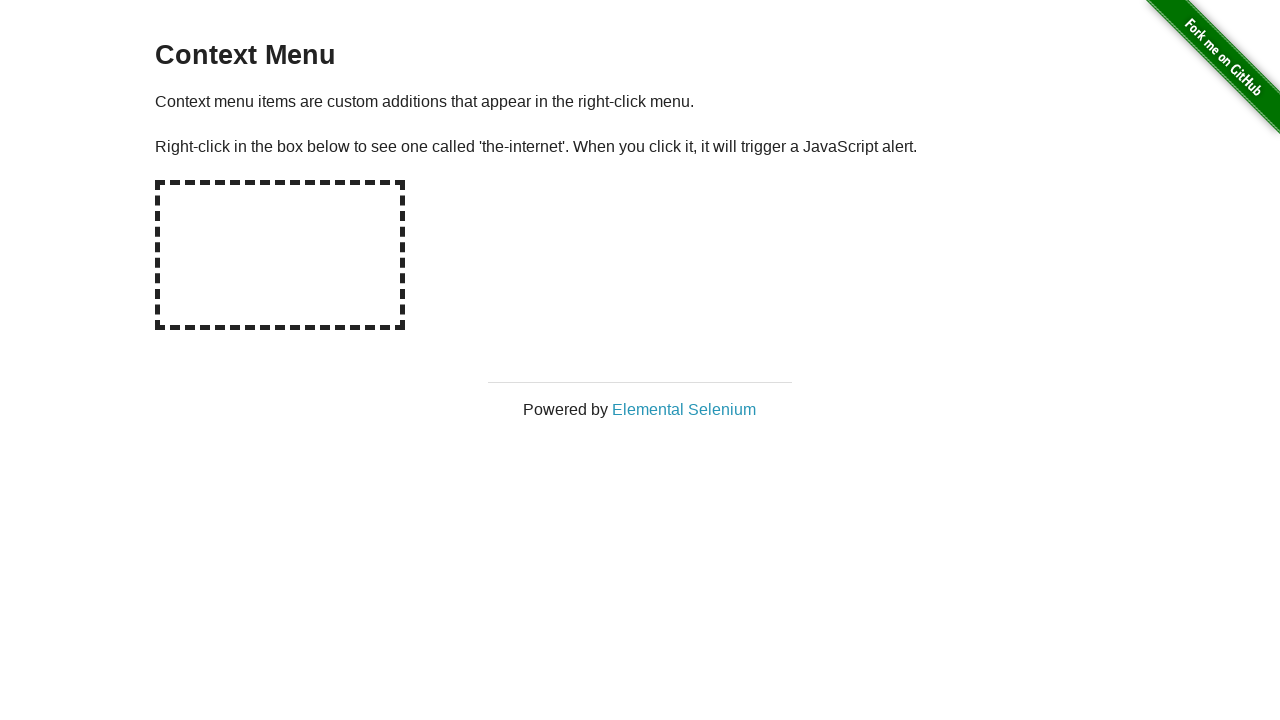

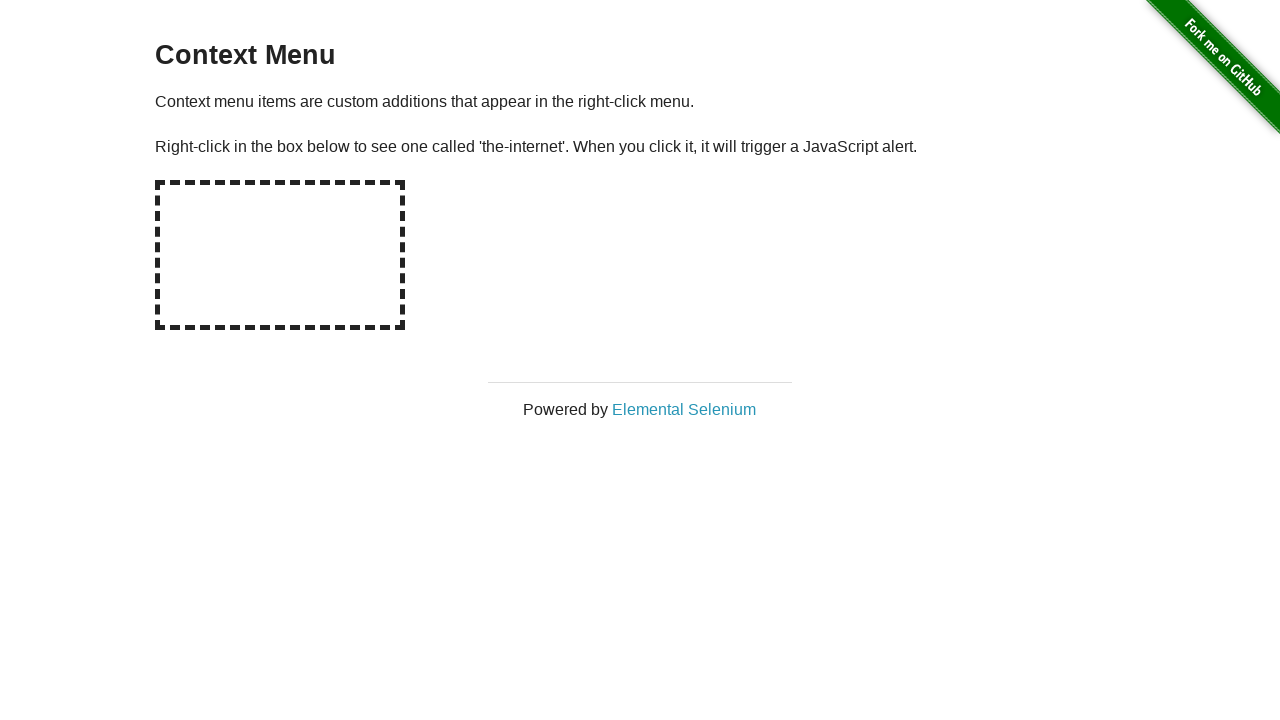